Navigates to the Demoblaze e-commerce demo site and verifies that the category navigation elements (CATEGORIES, Phones, Laptops, Monitors) are displayed and enabled.

Starting URL: https://www.demoblaze.com/

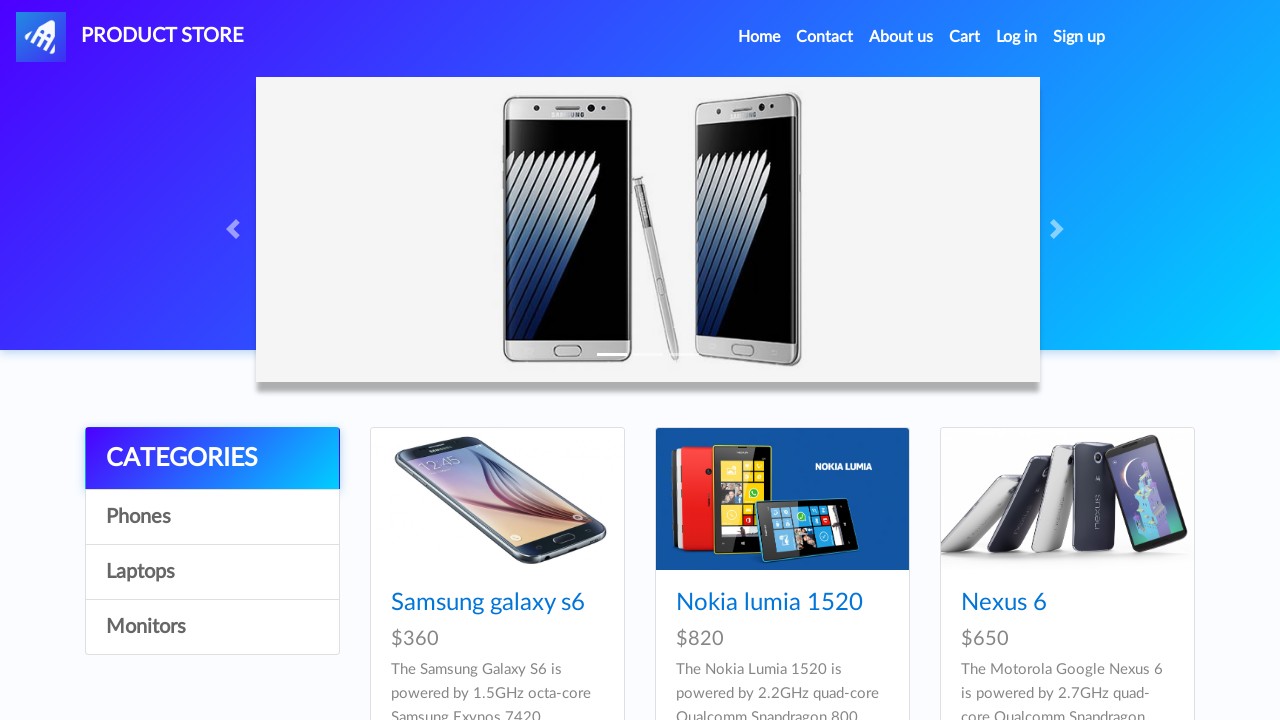

Waited for category navigation elements to load
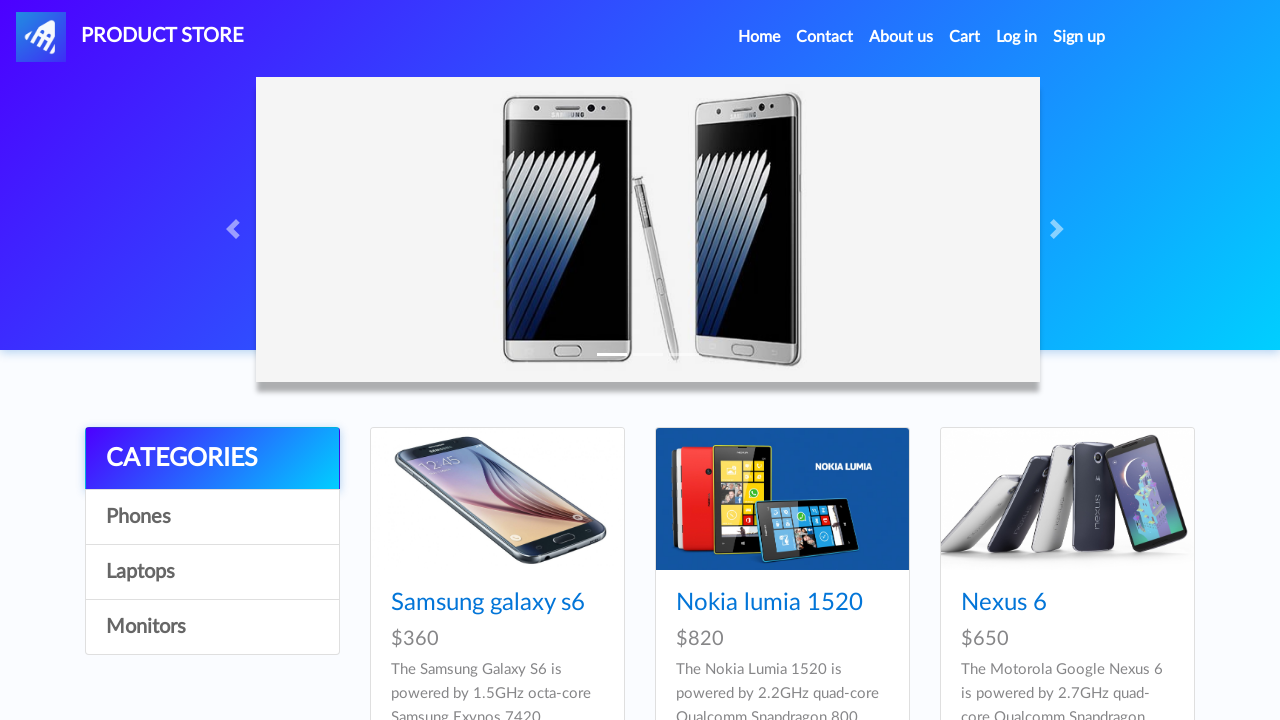

Located all category navigation elements
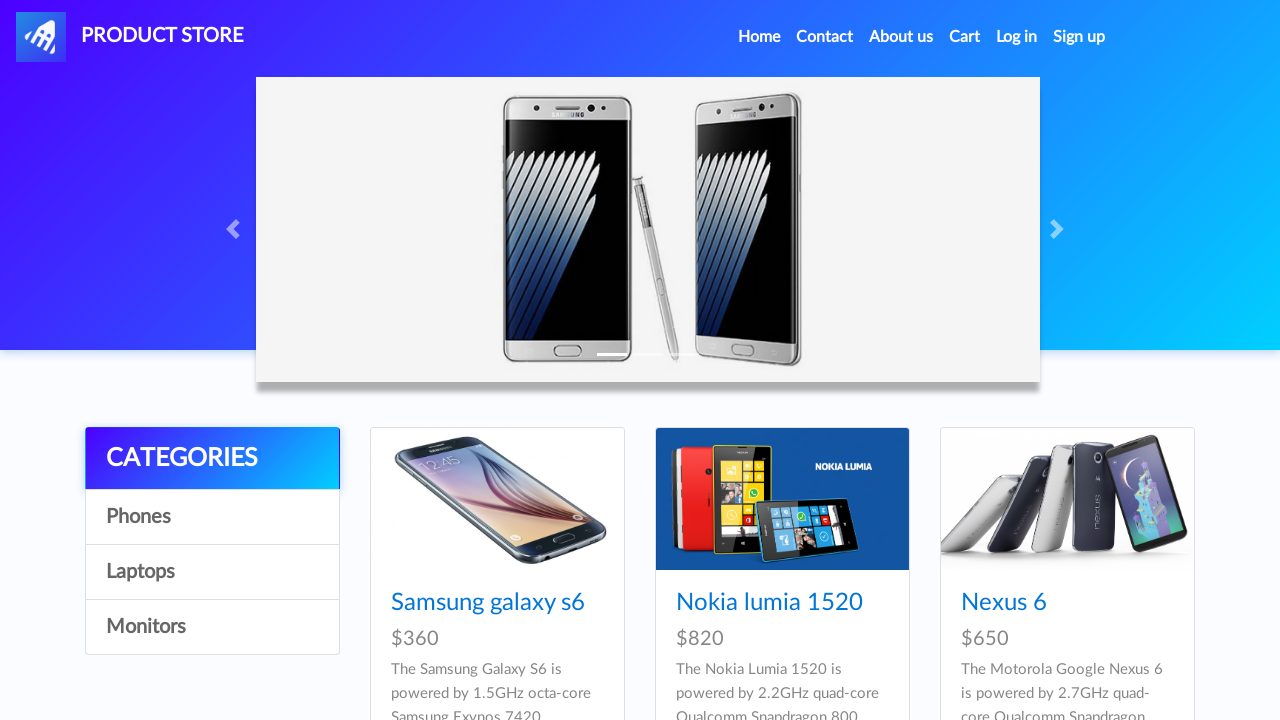

Counted 4 category elements
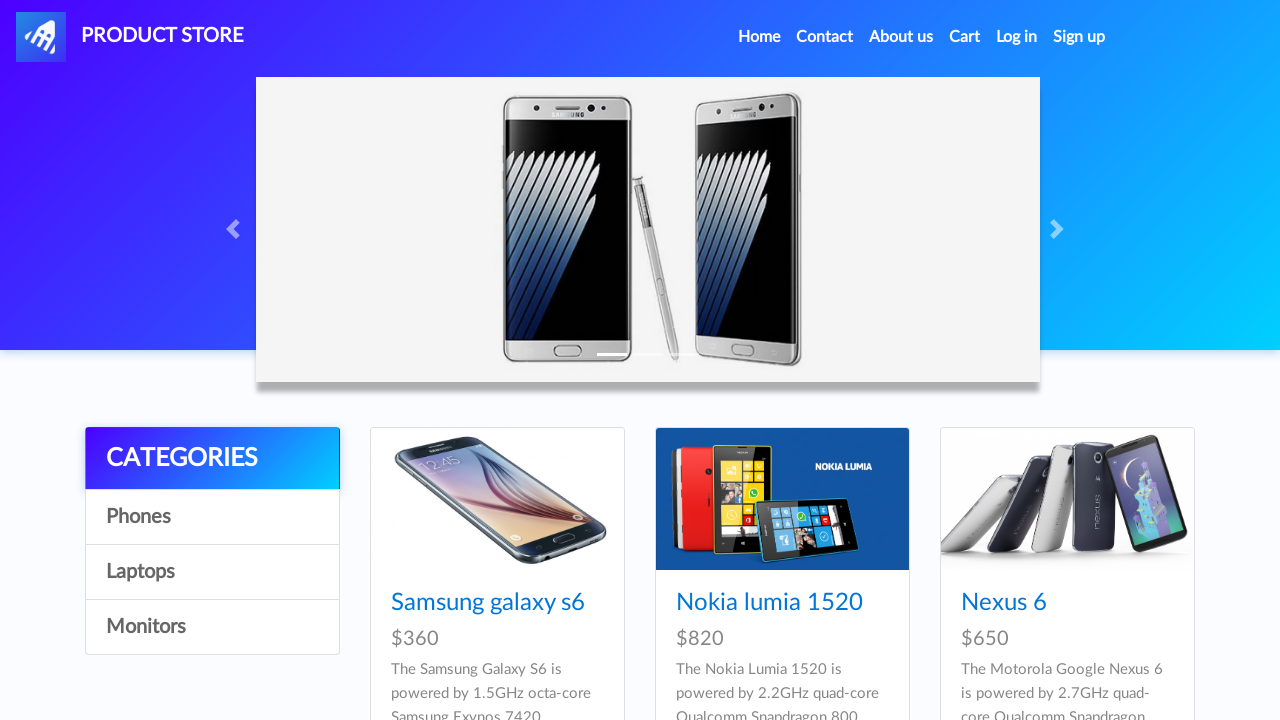

Retrieved text content of category 0: 'CATEGORIES'
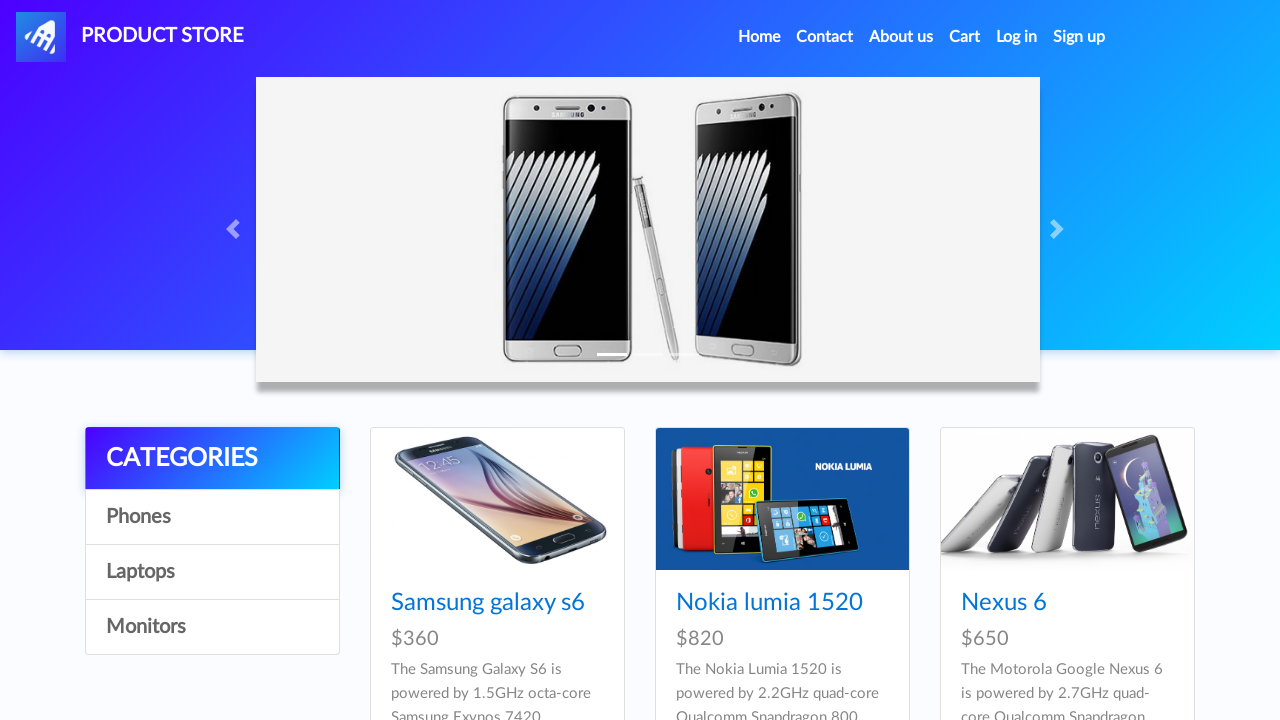

Verified category 0 visibility: True
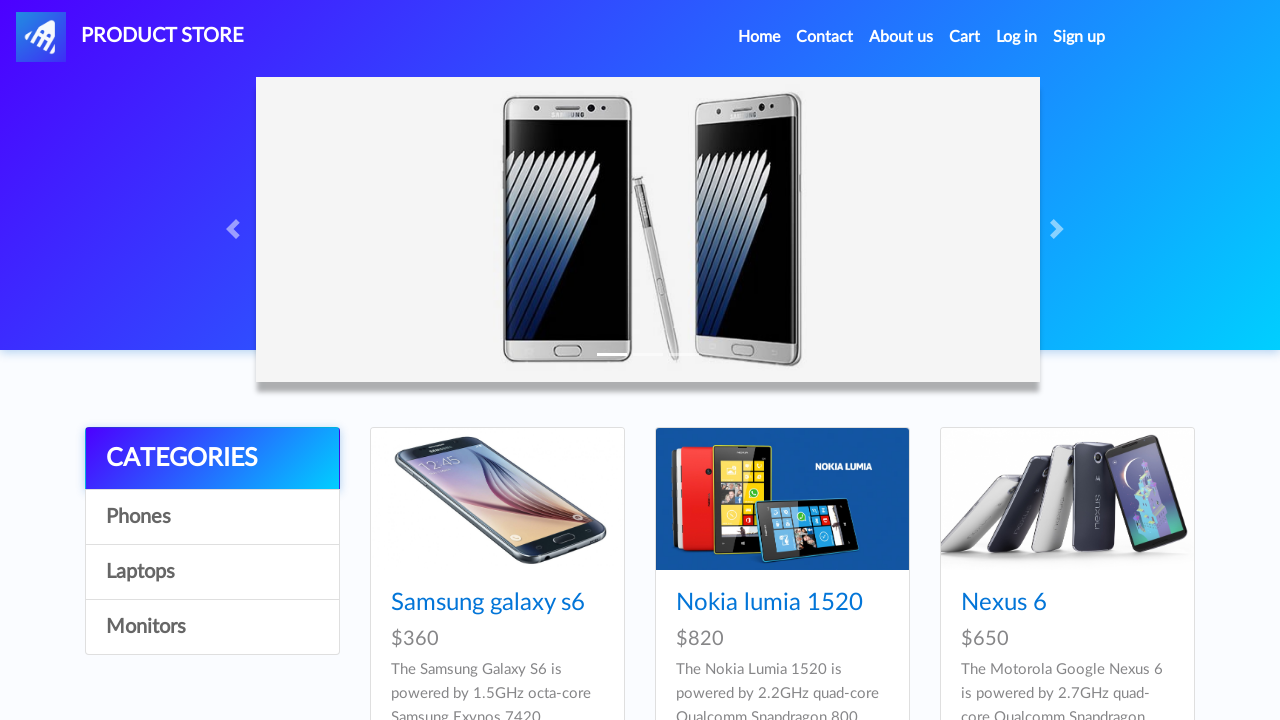

Verified category 0 is enabled: True
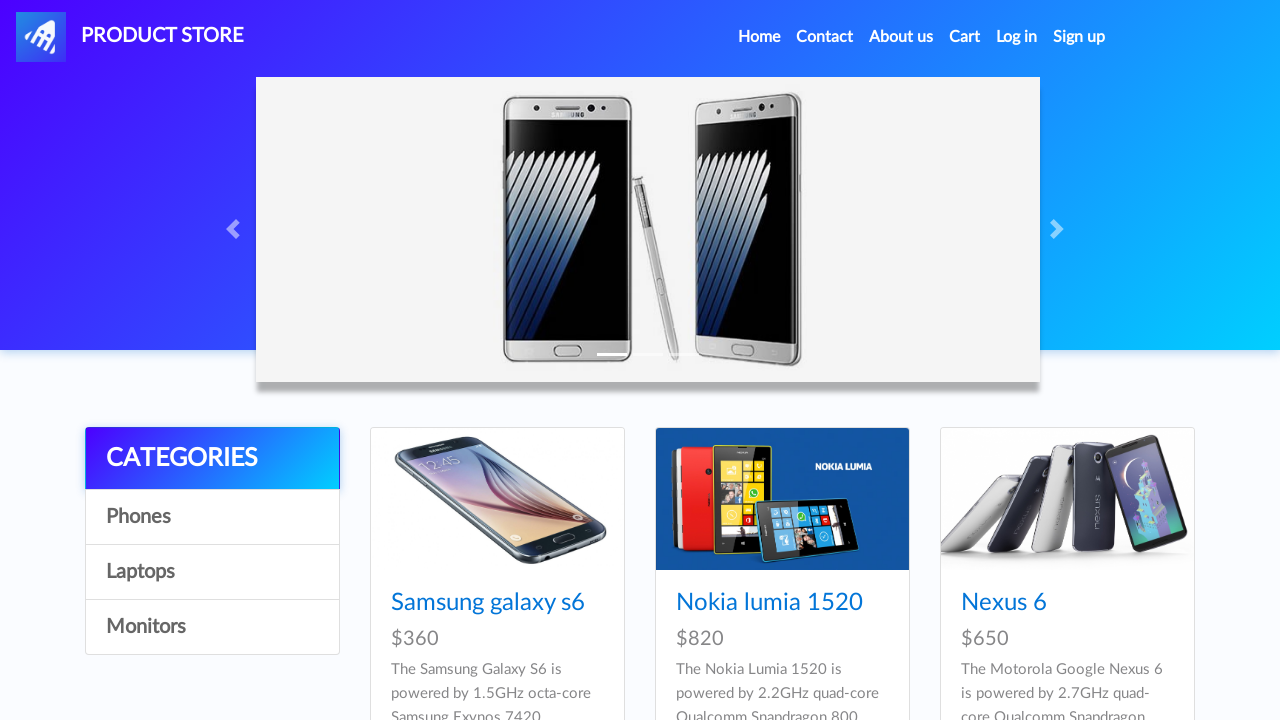

Verified category 0 text matches expected 'CATEGORIES': True
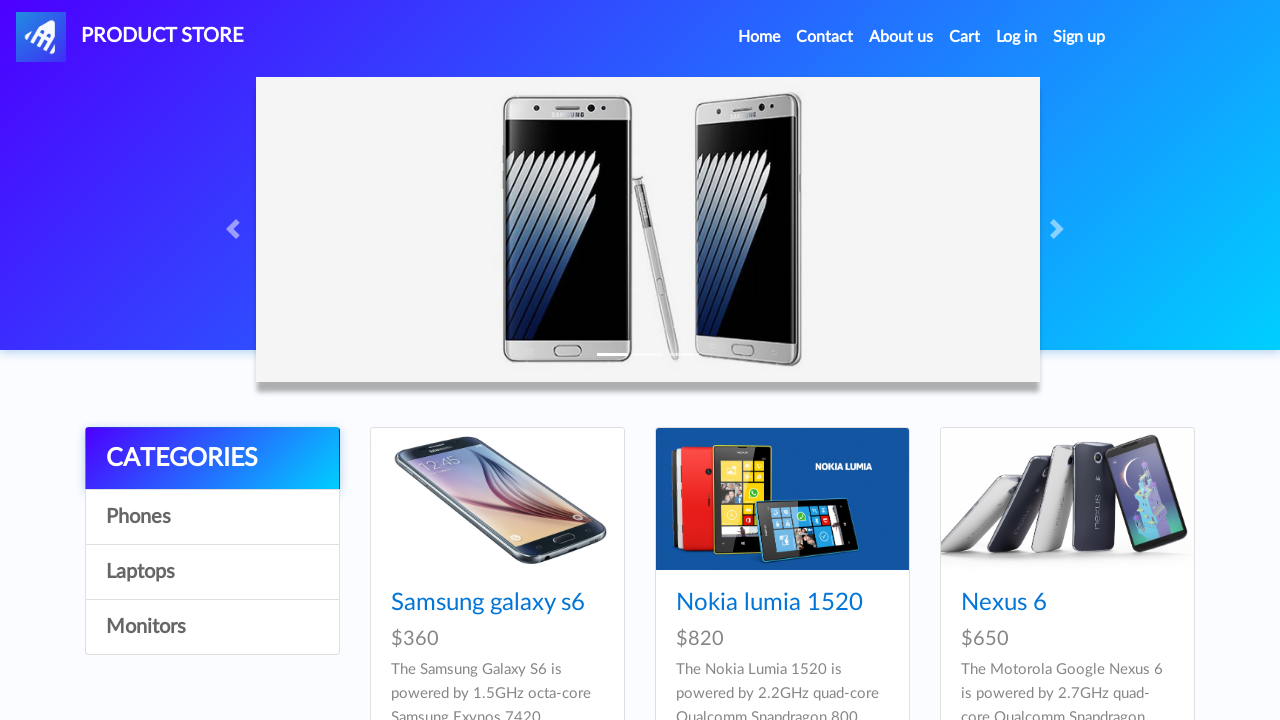

Retrieved text content of category 1: 'Phones'
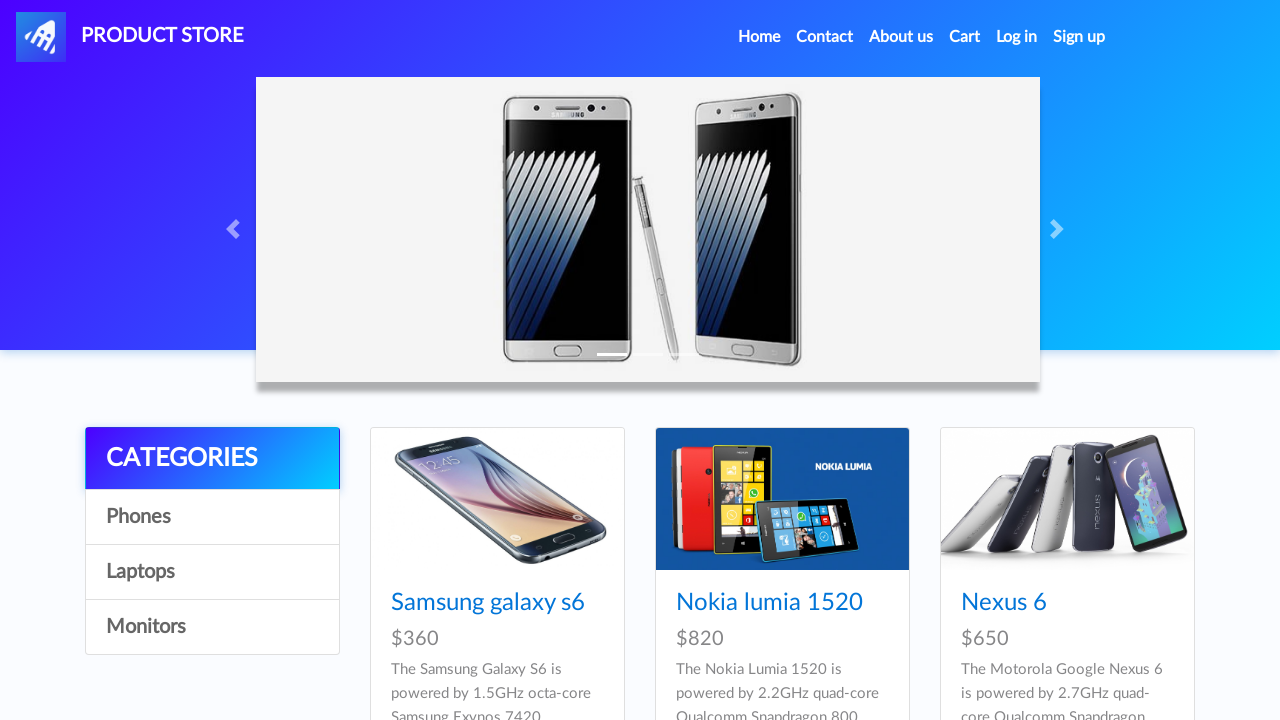

Verified category 1 visibility: True
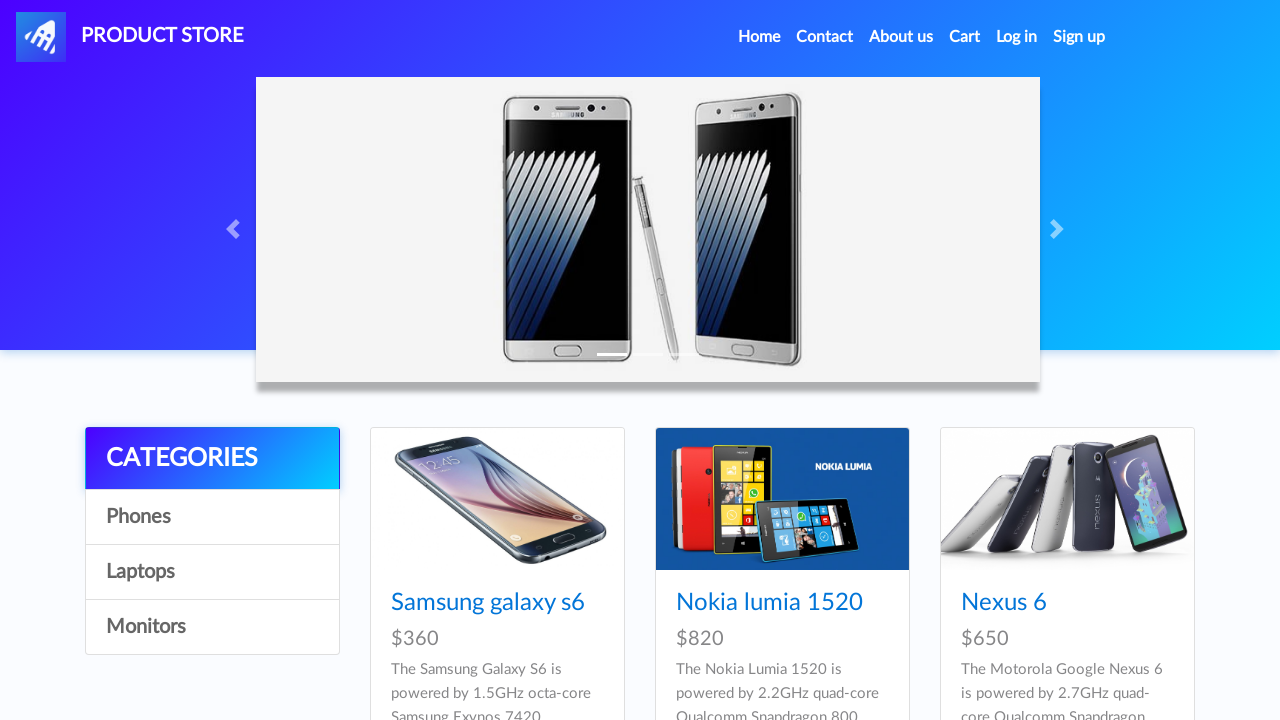

Verified category 1 is enabled: True
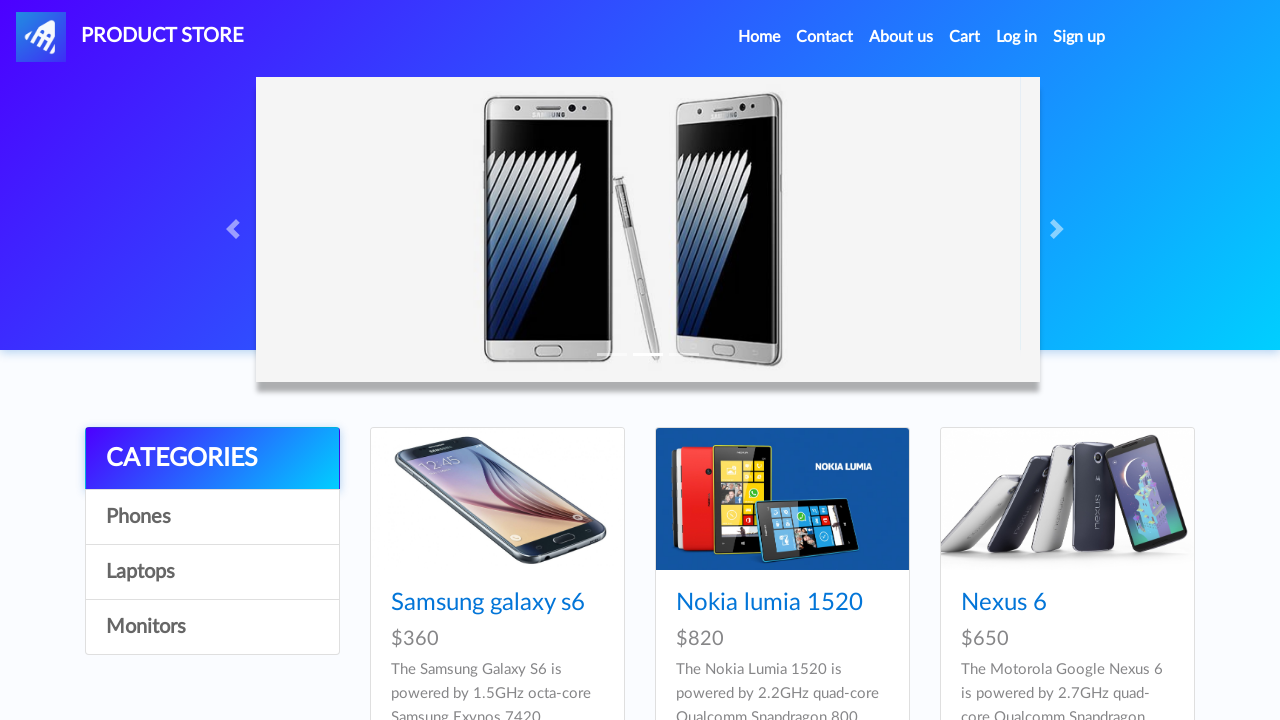

Verified category 1 text matches expected 'Phones': True
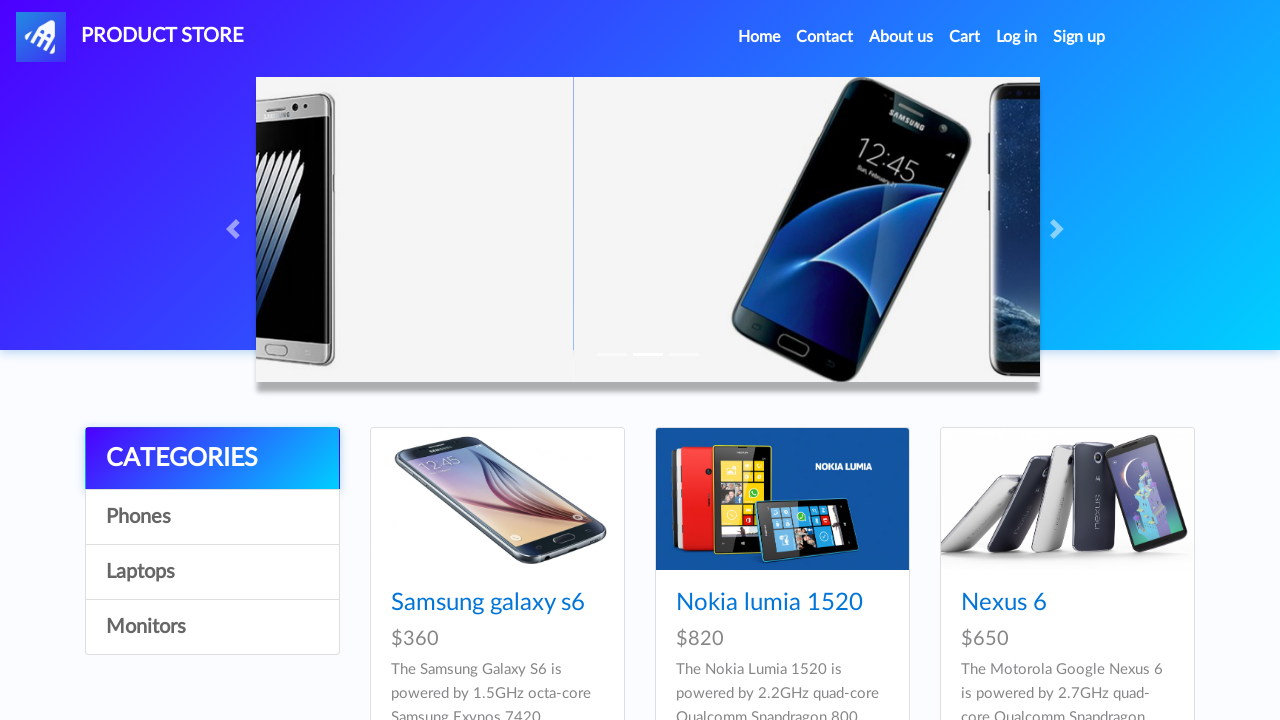

Retrieved text content of category 2: 'Laptops'
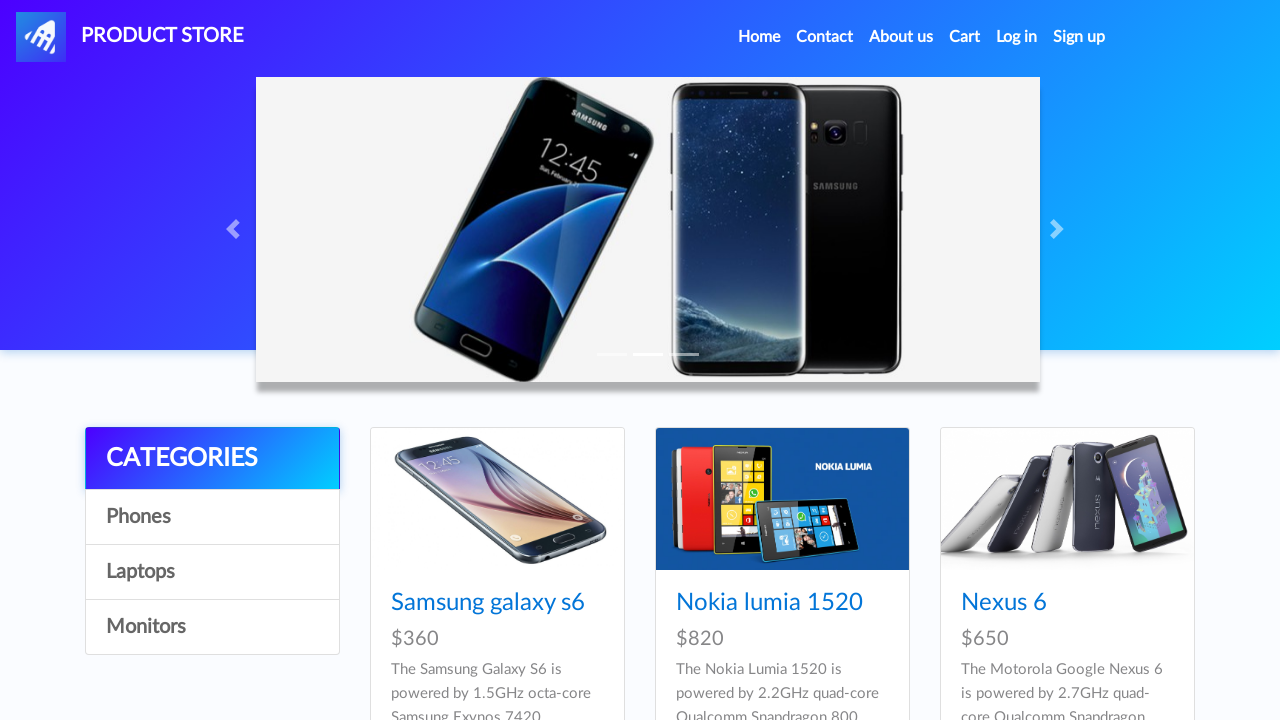

Verified category 2 visibility: True
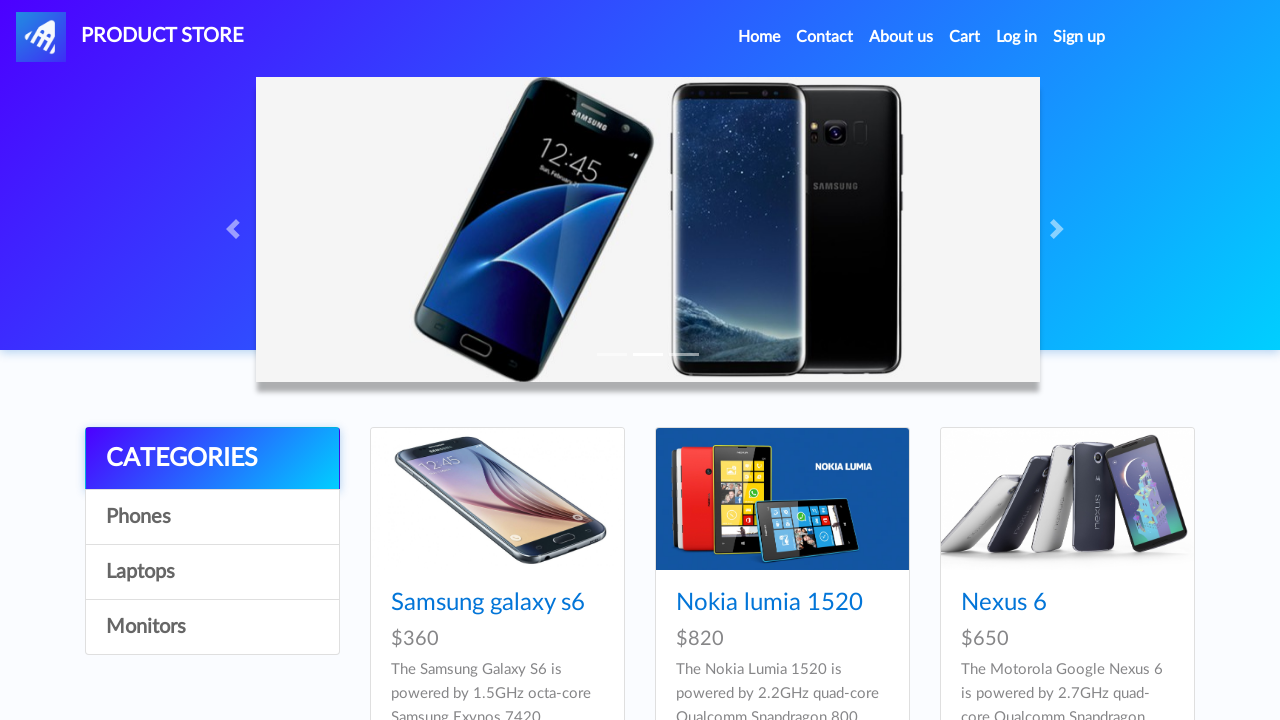

Verified category 2 is enabled: True
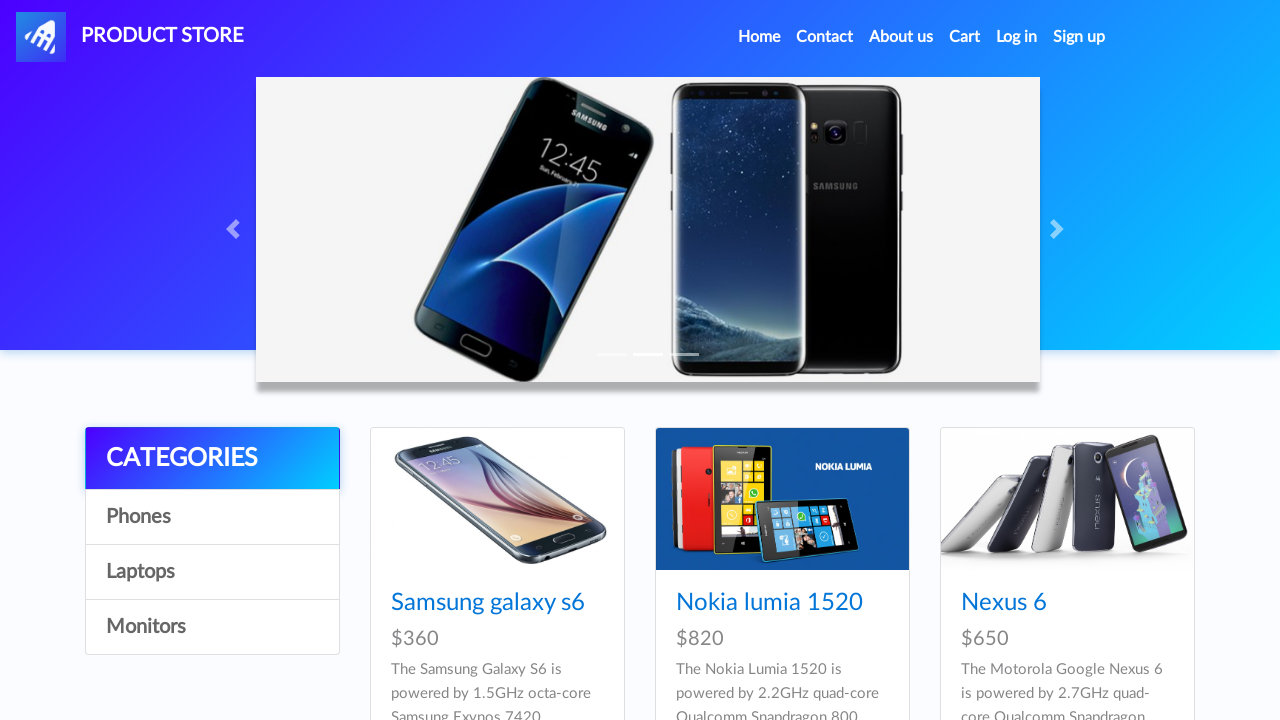

Verified category 2 text matches expected 'Laptops': True
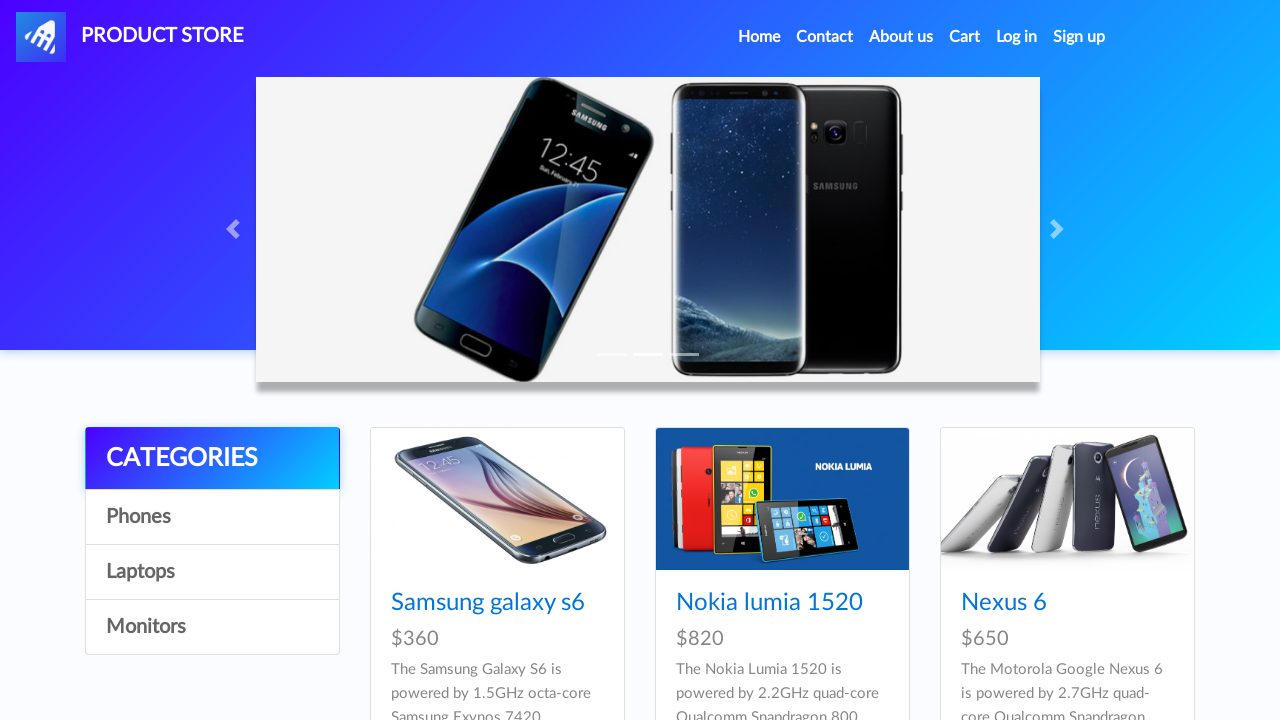

Retrieved text content of category 3: 'Monitors'
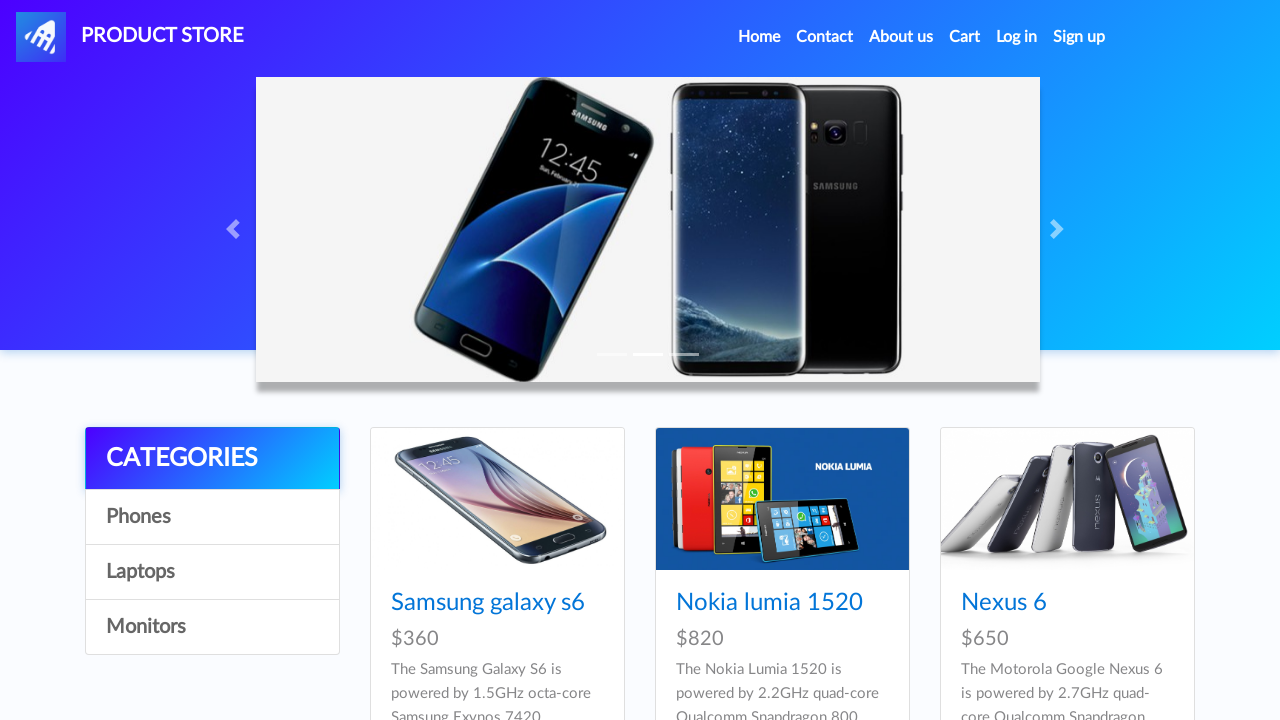

Verified category 3 visibility: True
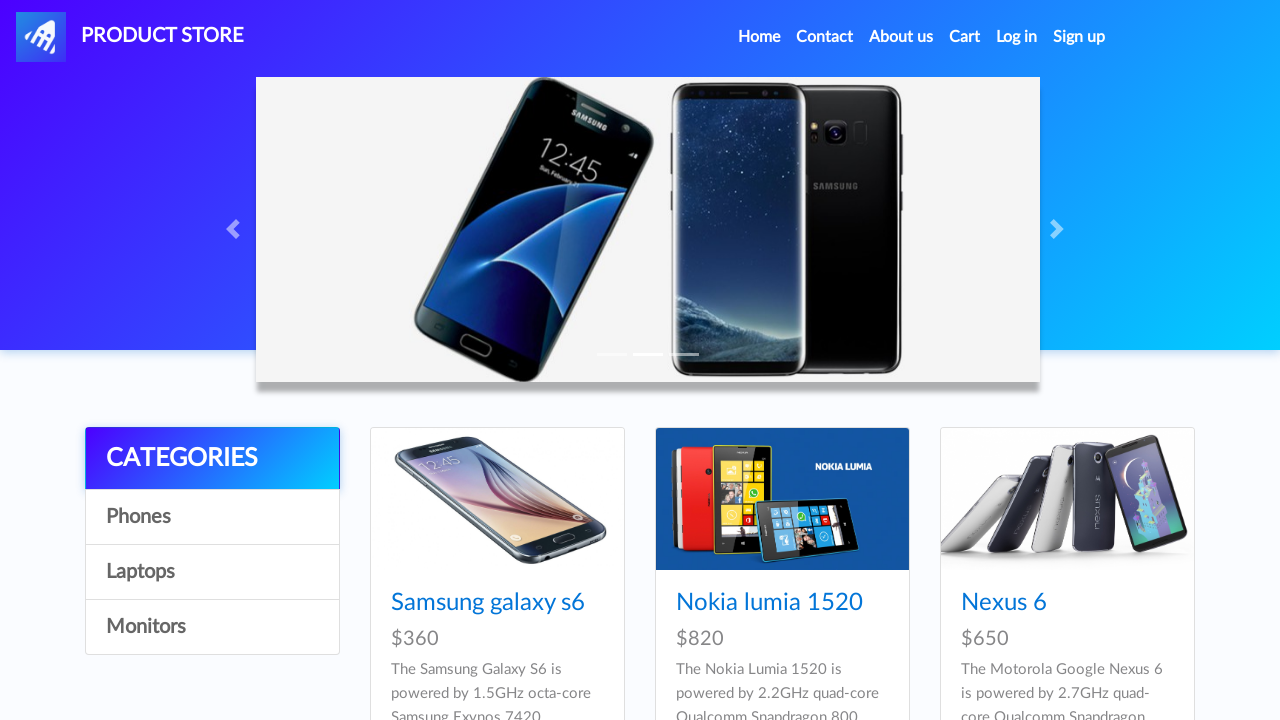

Verified category 3 is enabled: True
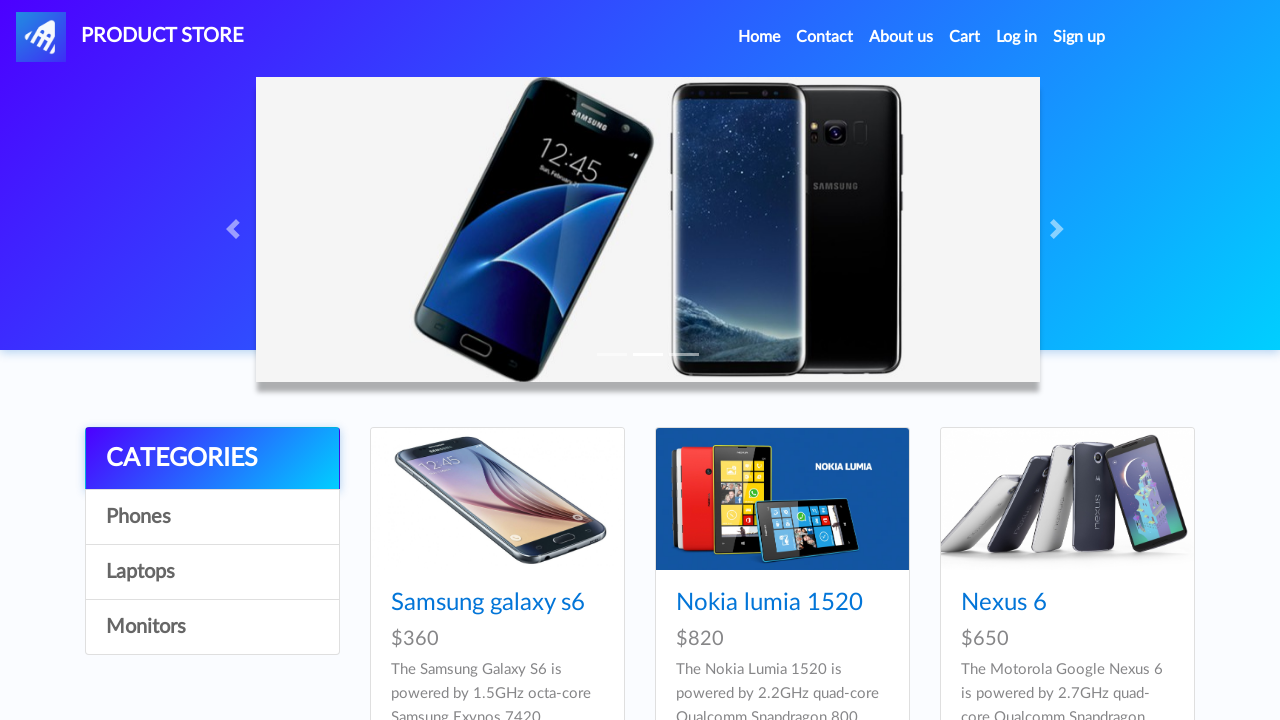

Verified category 3 text matches expected 'Monitors': True
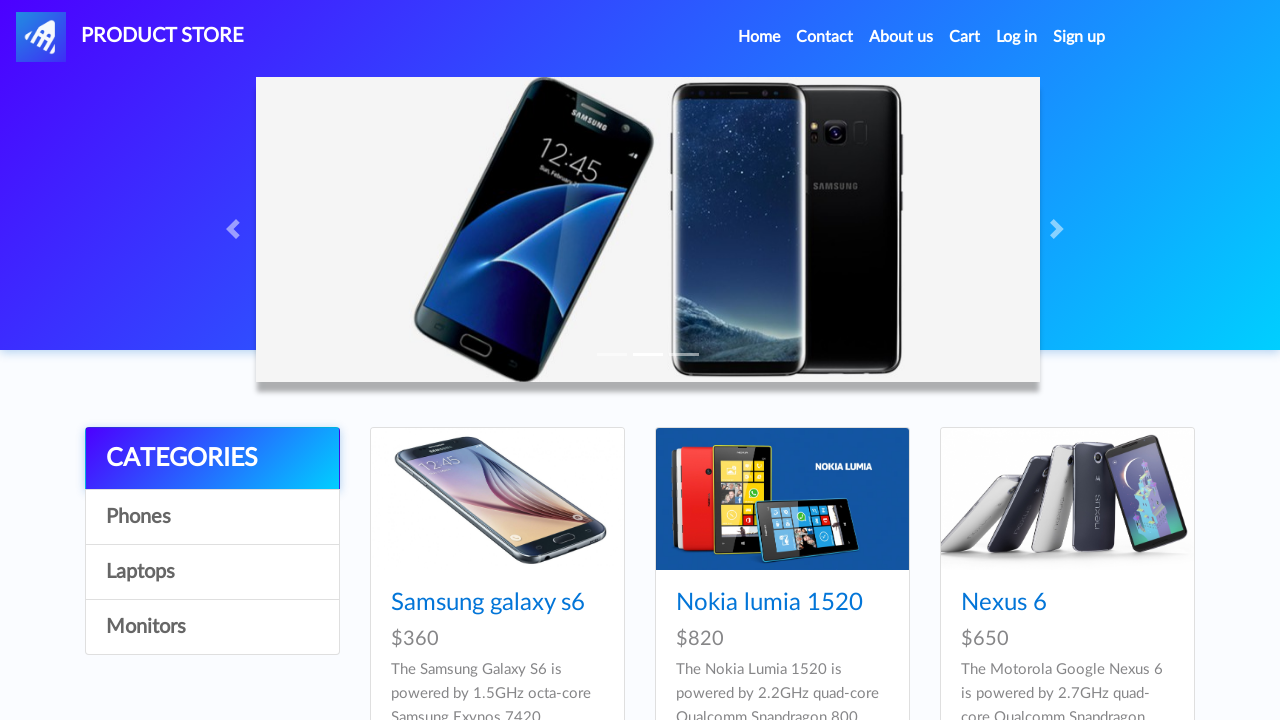

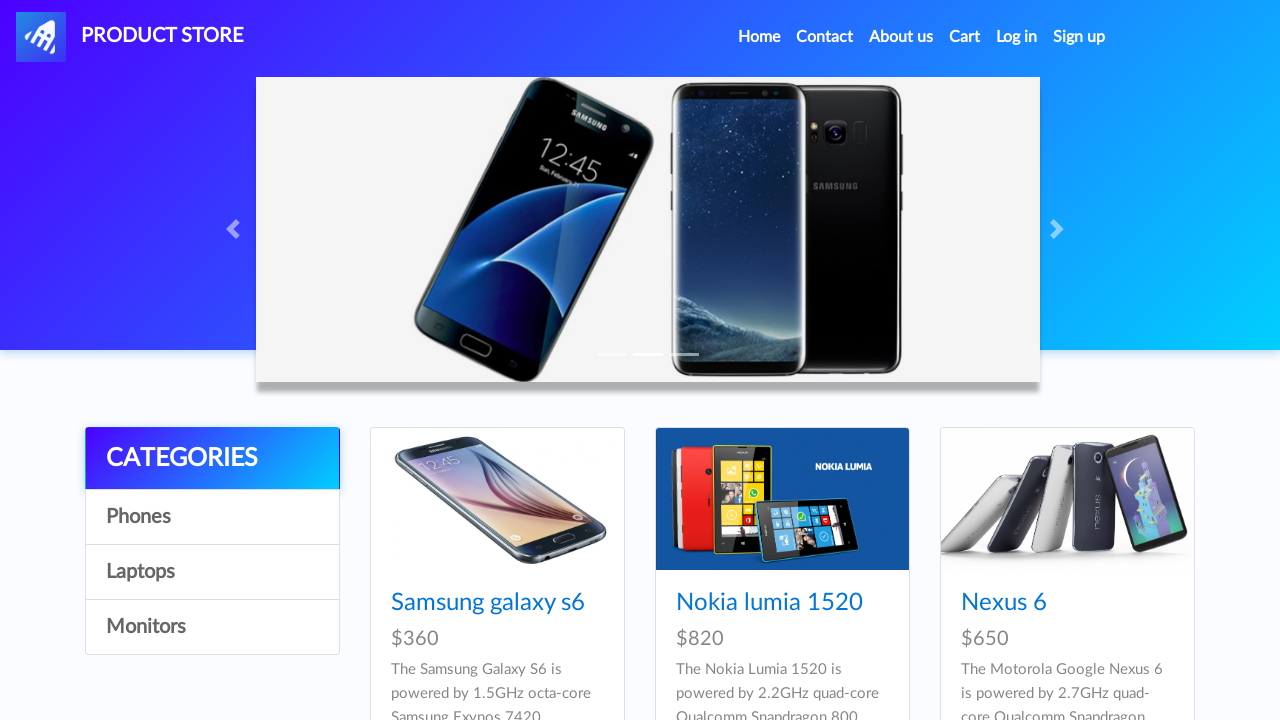